Tests various JavaScript alert interactions including simple alerts, delayed alerts, confirm dialogs, and prompt dialogs on the DemoQA alerts page

Starting URL: https://demoqa.com/alerts

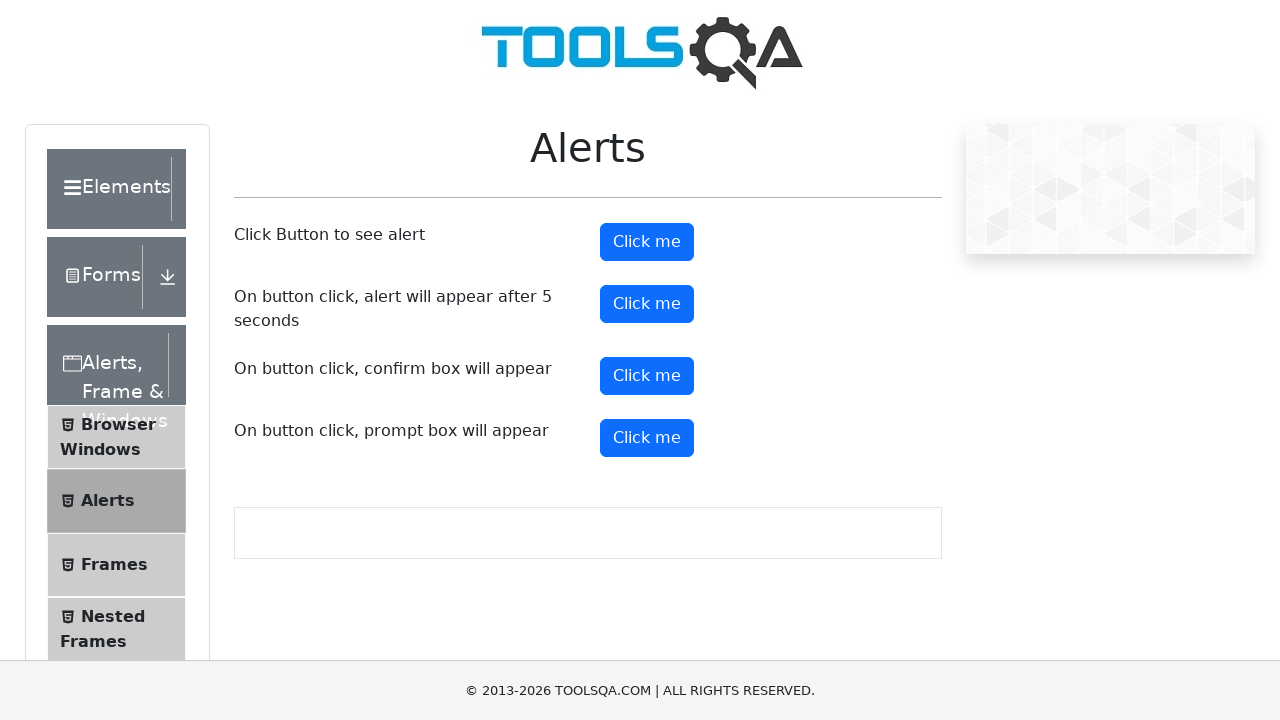

Set up dialog handler to accept alerts
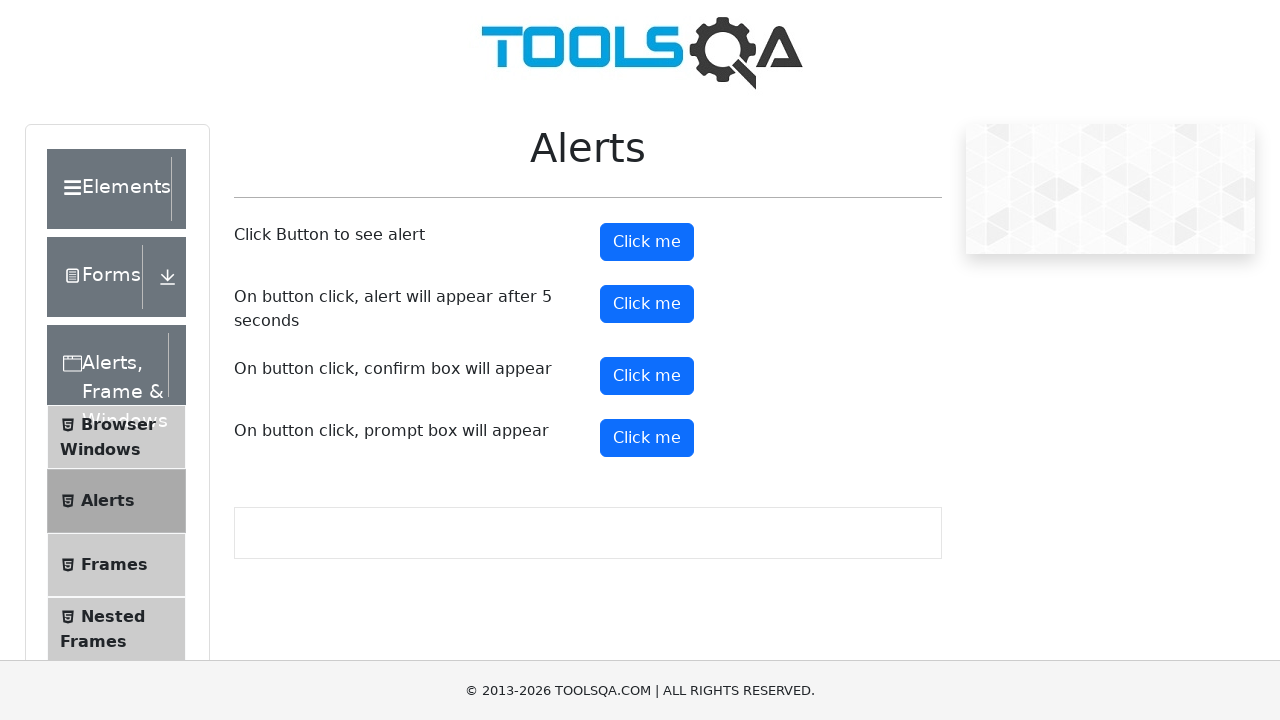

Clicked alert button to trigger simple alert at (647, 242) on #alertButton
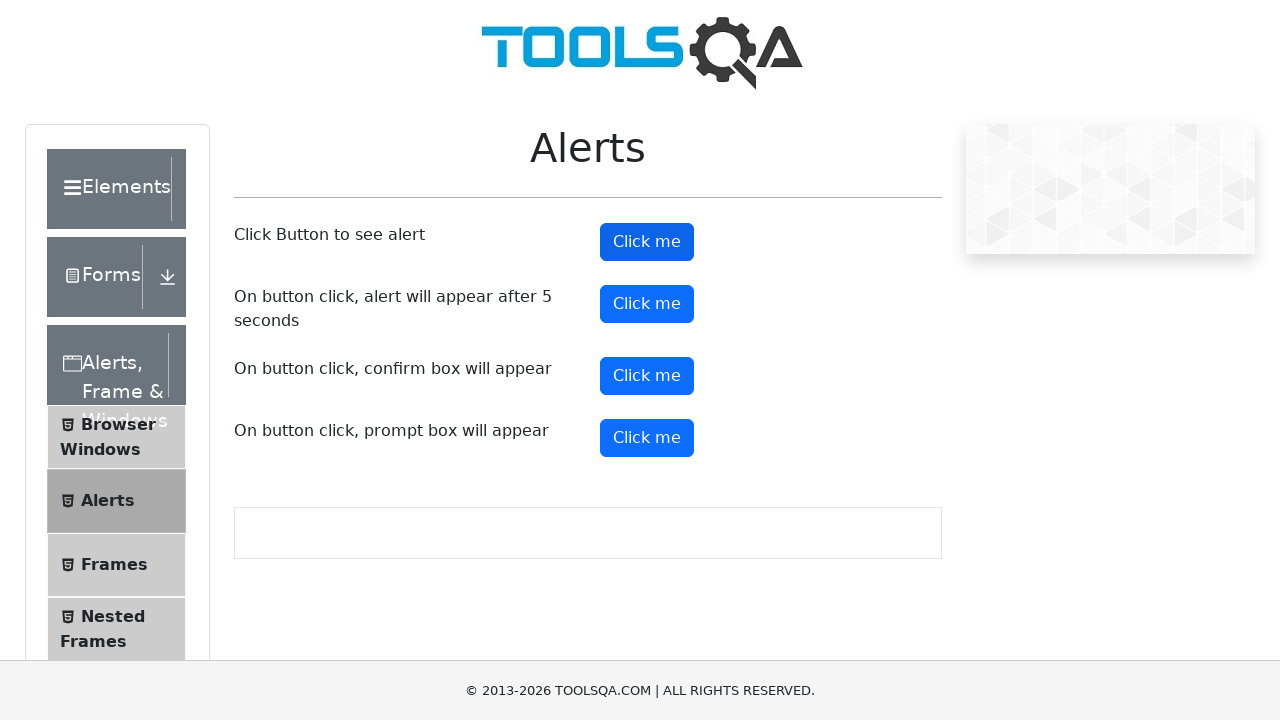

Waited for alert to be dismissed
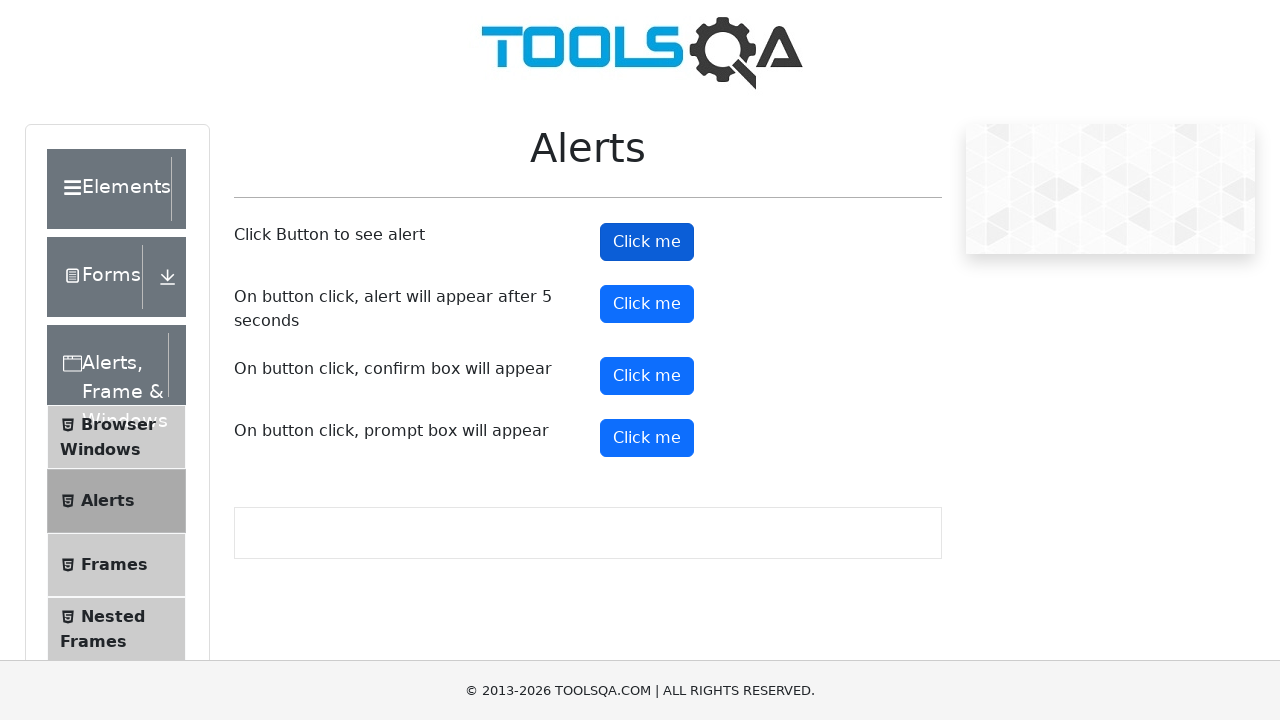

Clicked button to trigger delayed alert (5 second delay) at (647, 304) on #timerAlertButton
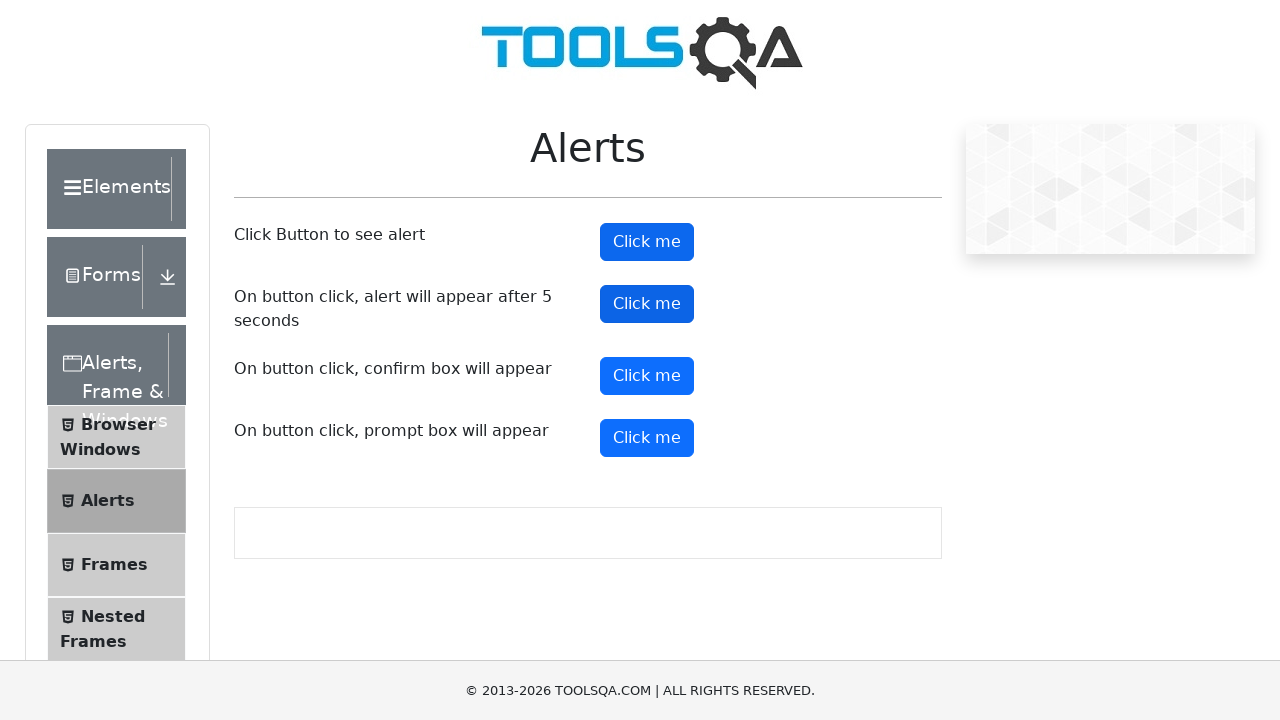

Waited 5 seconds for delayed alert to appear and be dismissed
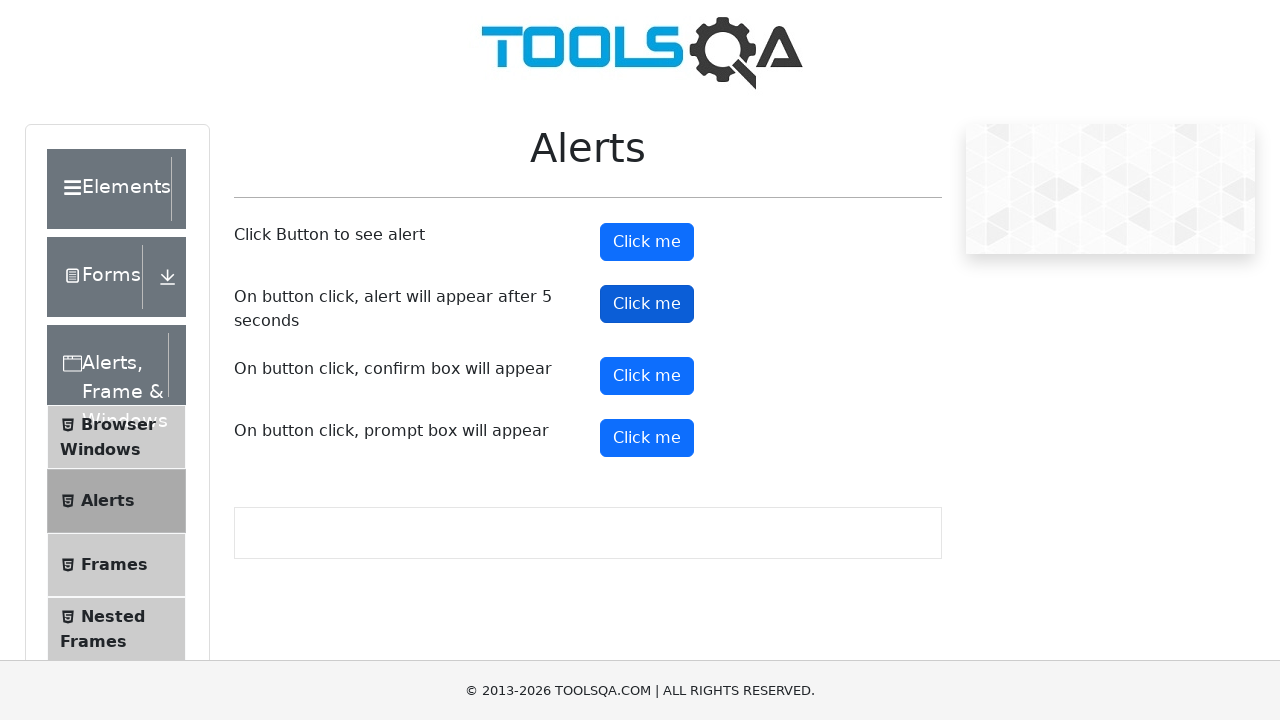

Clicked confirm button to trigger confirm dialog at (647, 376) on #confirmButton
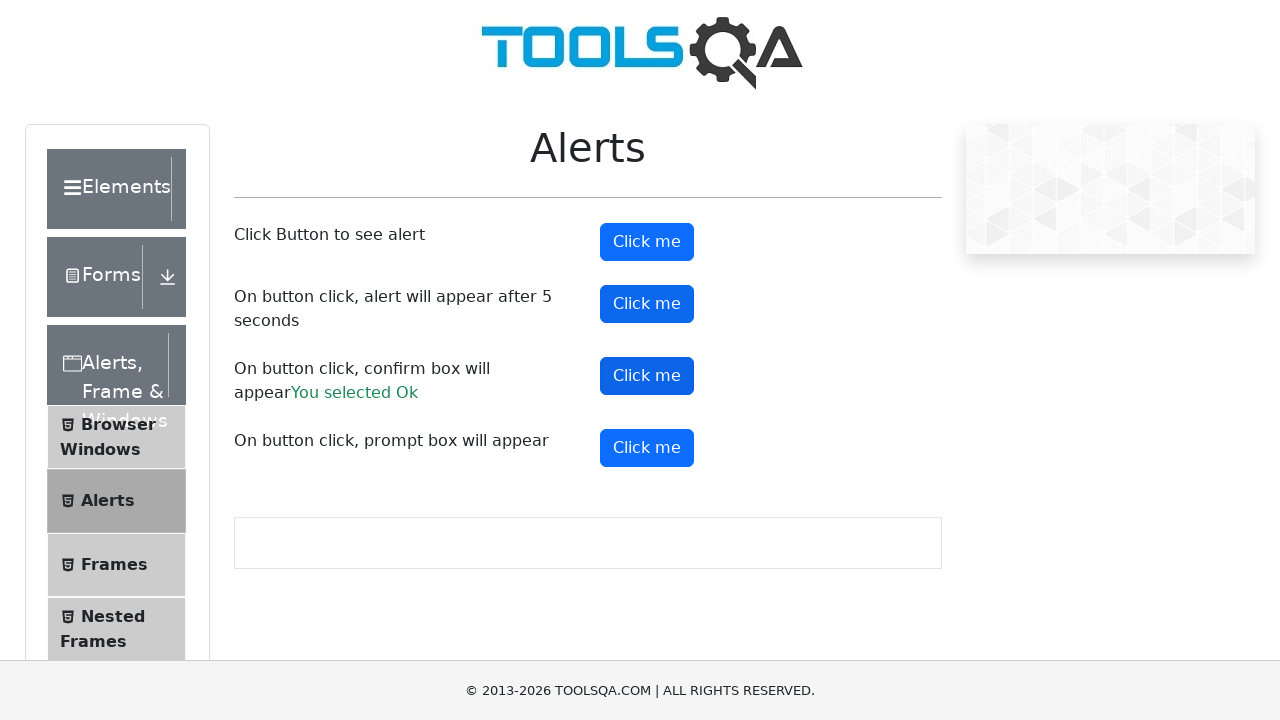

Waited for confirm dialog to be accepted
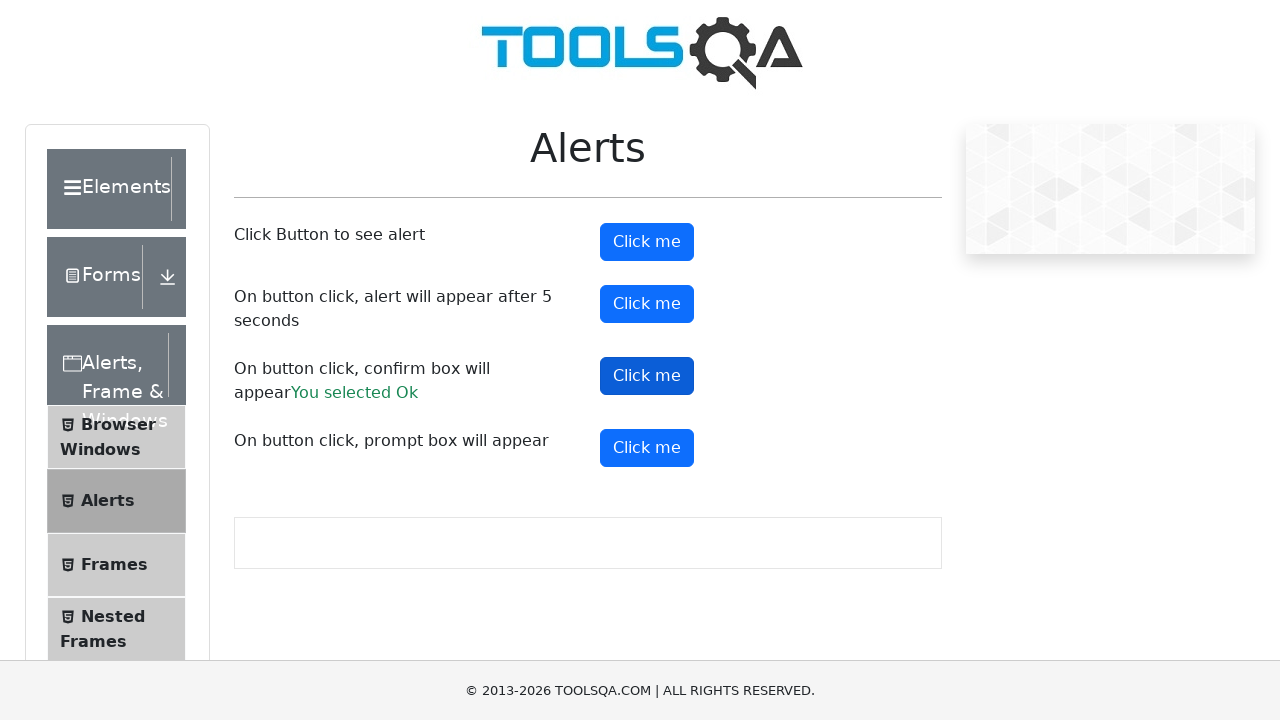

Set up dialog handler to dismiss next confirm dialog
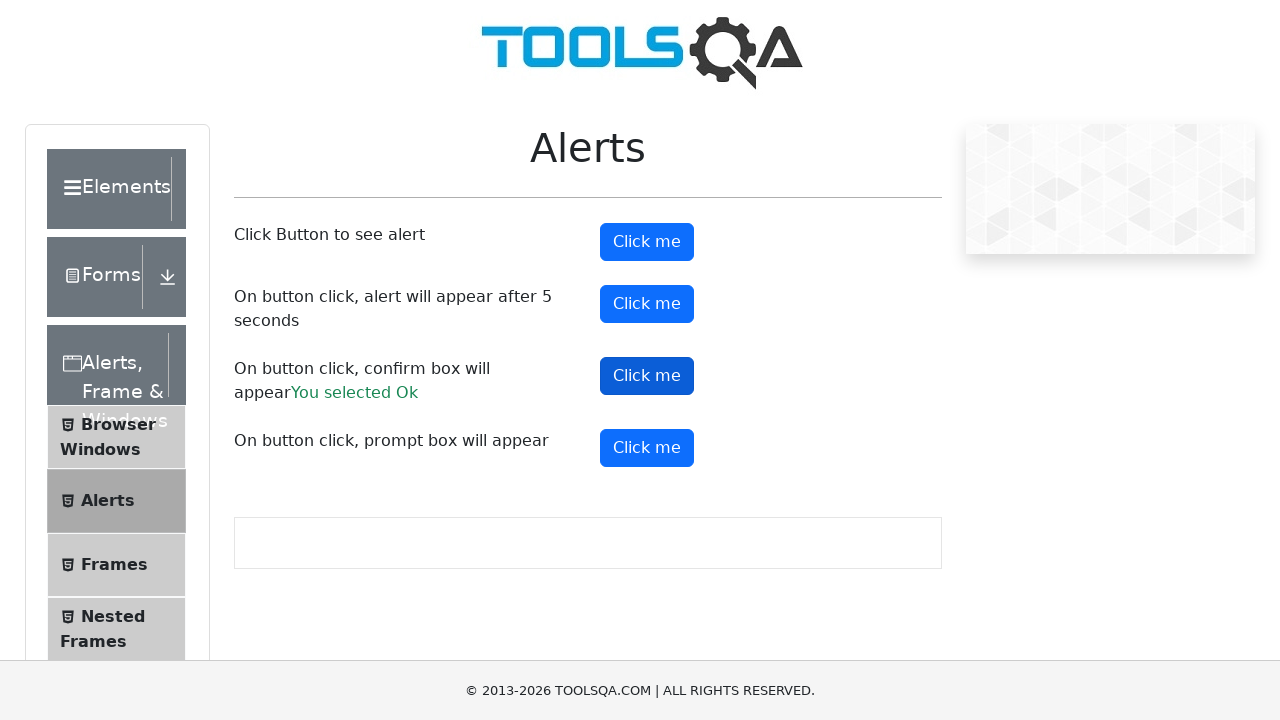

Clicked confirm button again to trigger second confirm dialog at (647, 376) on #confirmButton
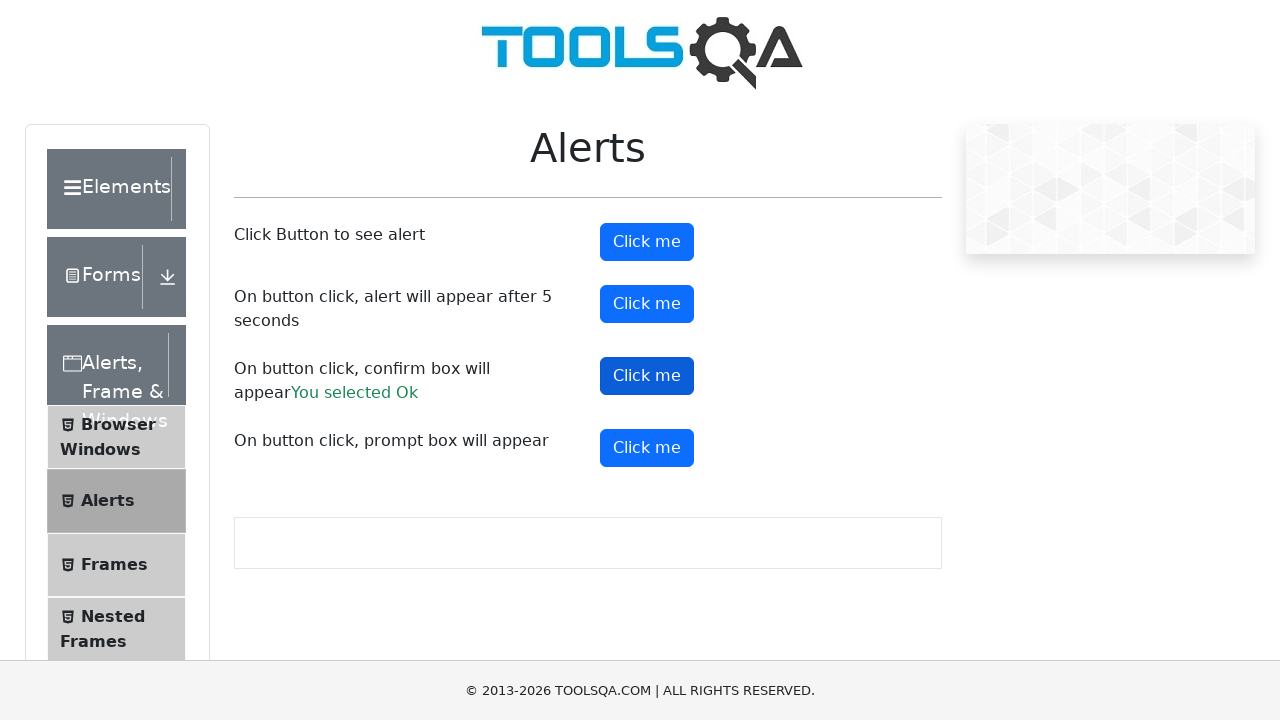

Waited for confirm dialog to be dismissed
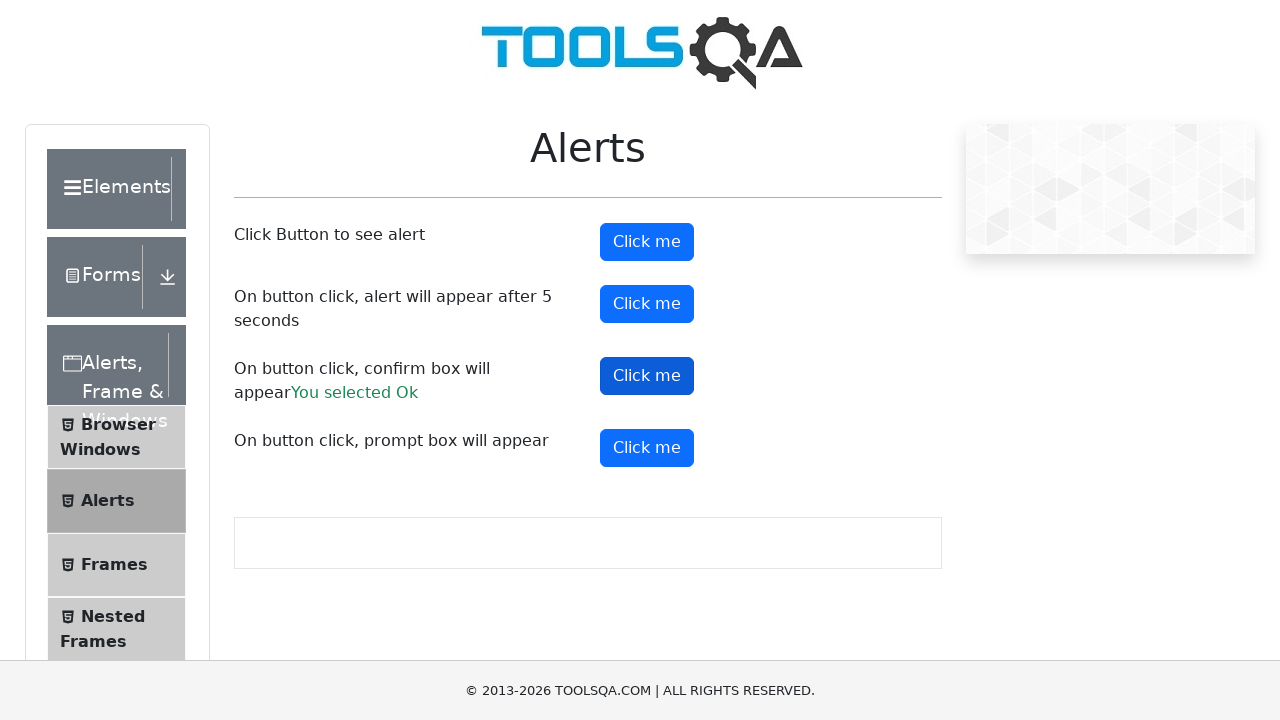

Set up dialog handler to accept prompt dialog with text 'Daisy'
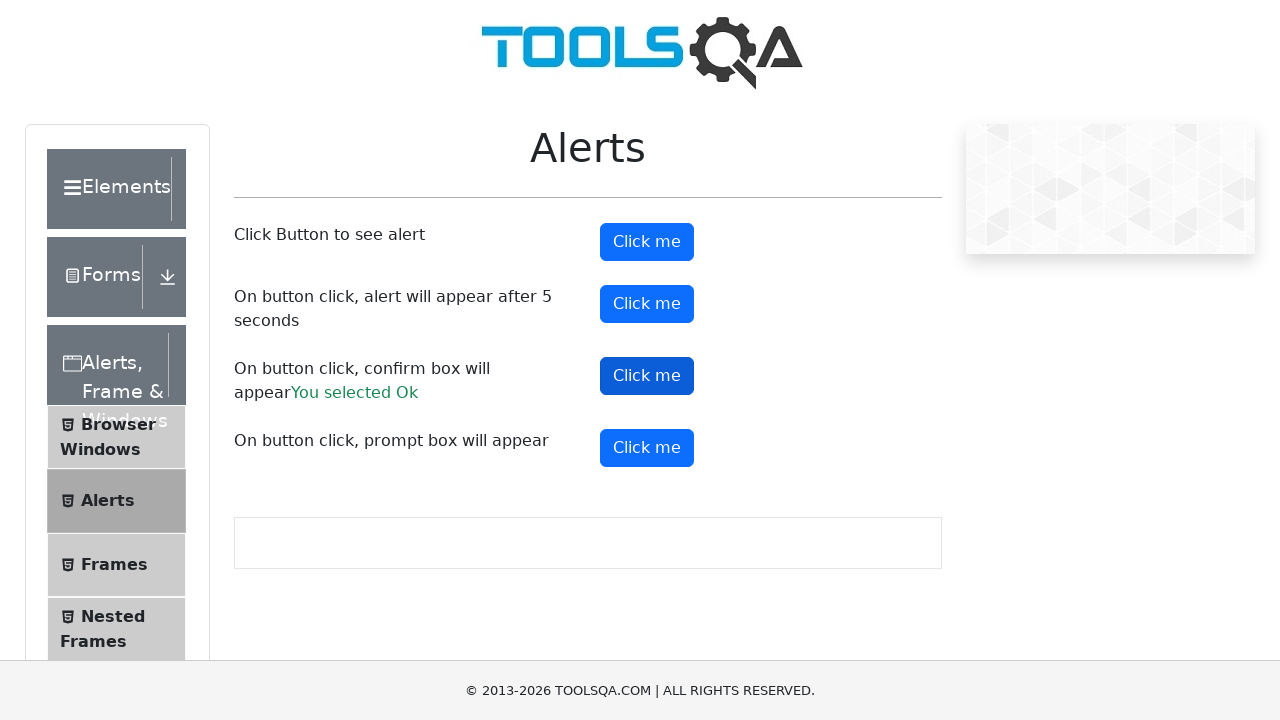

Clicked prompt button to trigger prompt dialog at (647, 448) on #promtButton
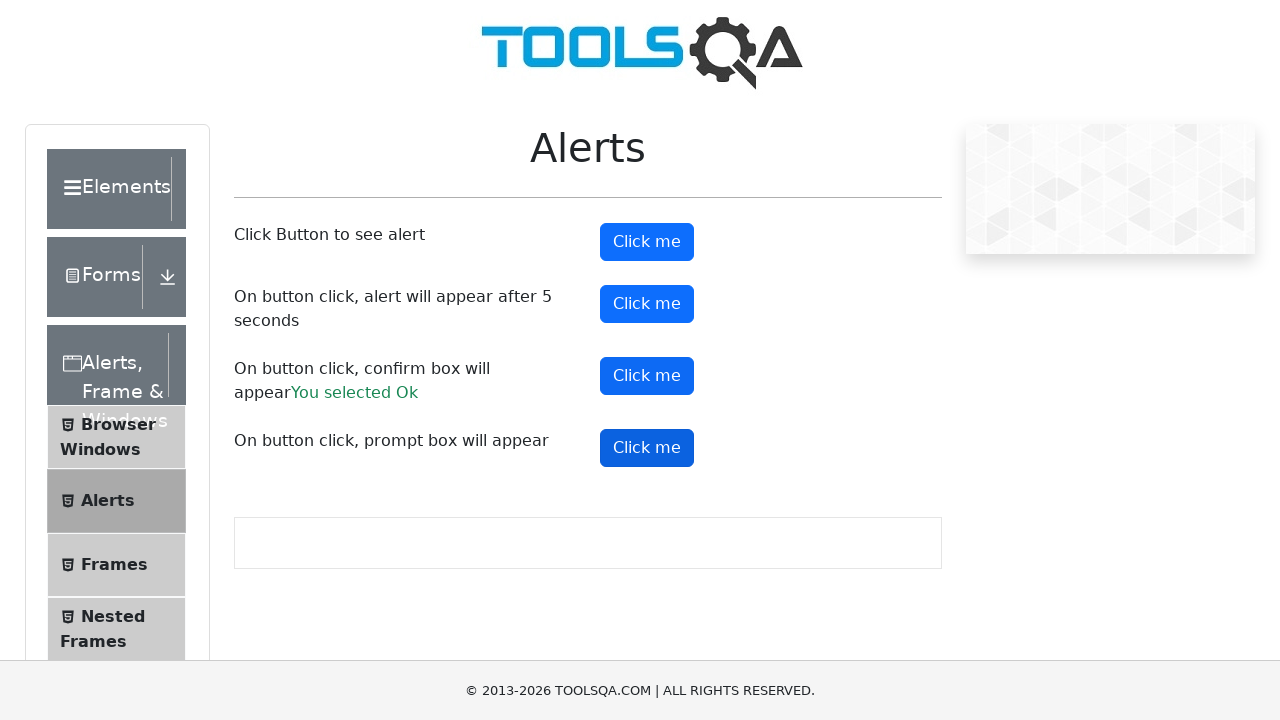

Waited for prompt dialog to be accepted with input text
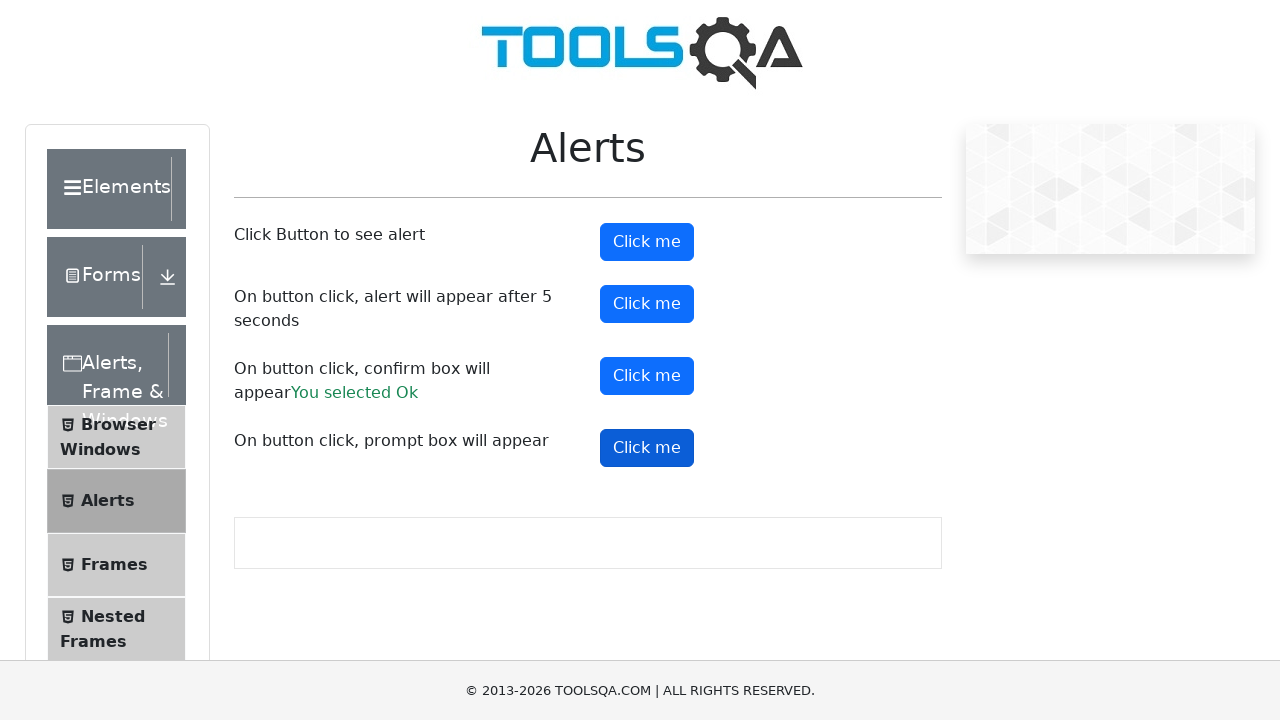

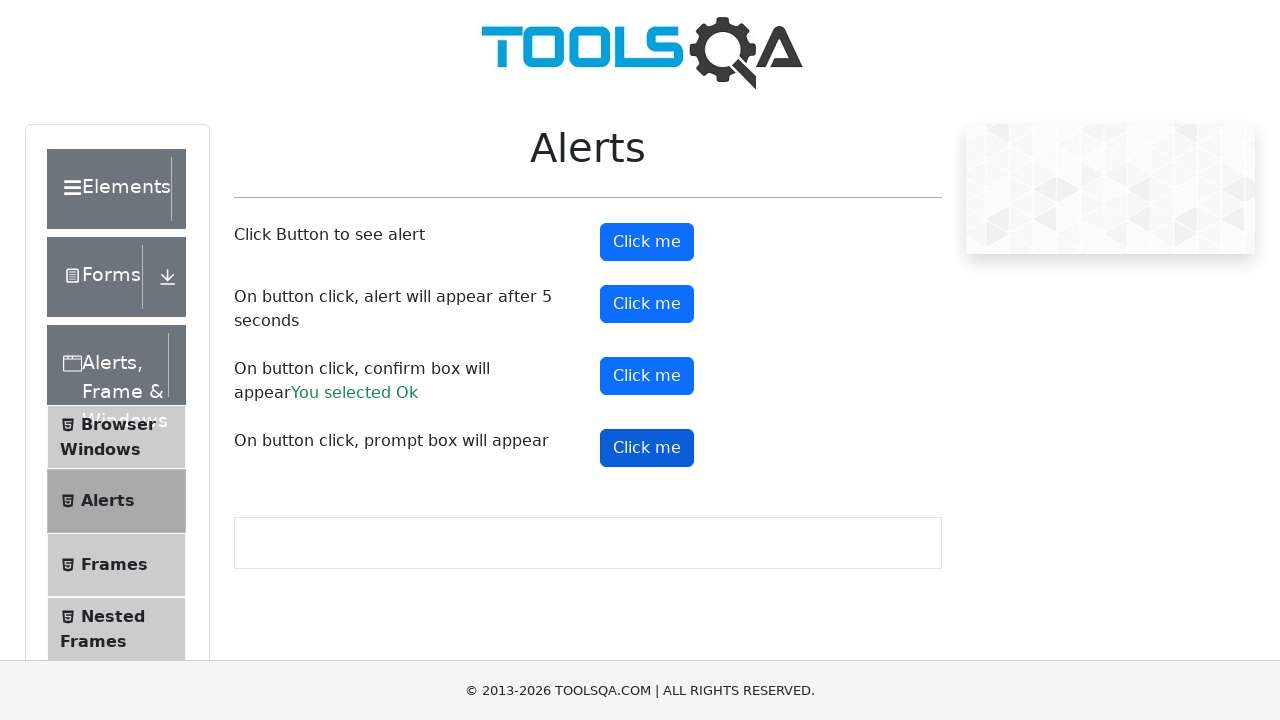